Navigates to the Invent with Python website, clicks on the "Read Online for Free" link, and scrolls to the bottom of the page

Starting URL: https://inventwithpython.com

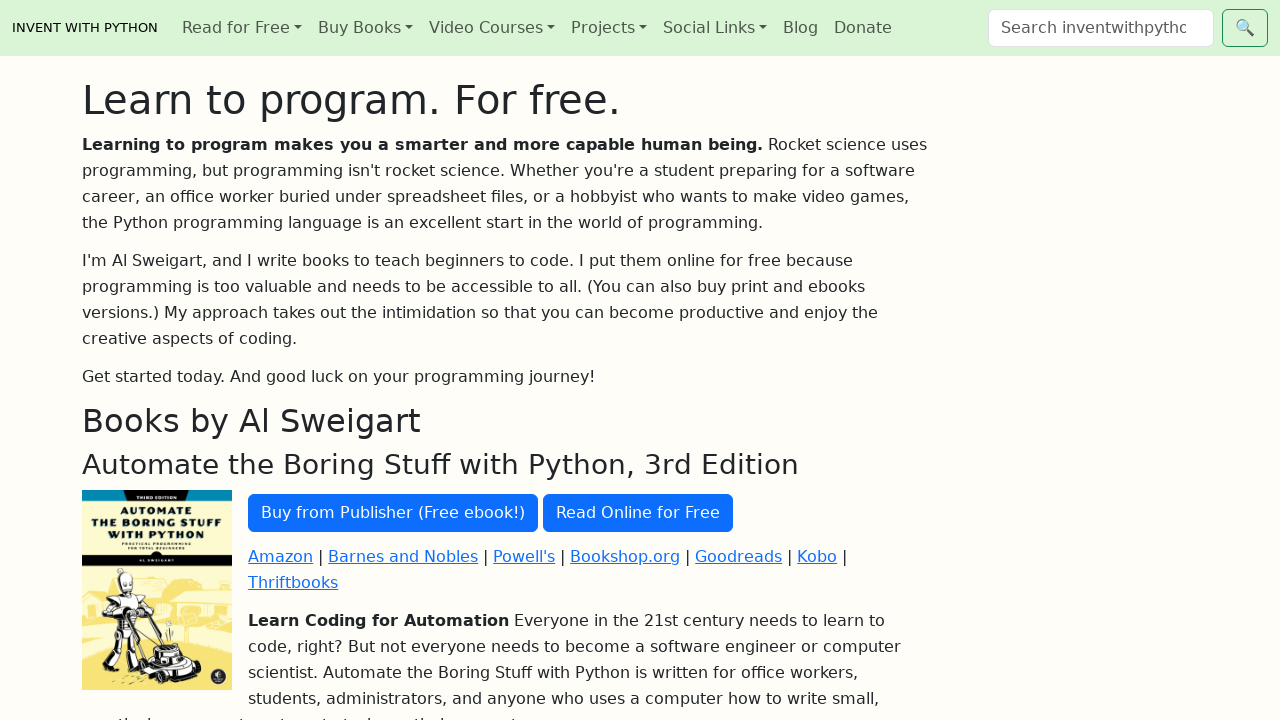

Clicked on 'Read Online for Free' link at (638, 513) on text=Read Online for Free
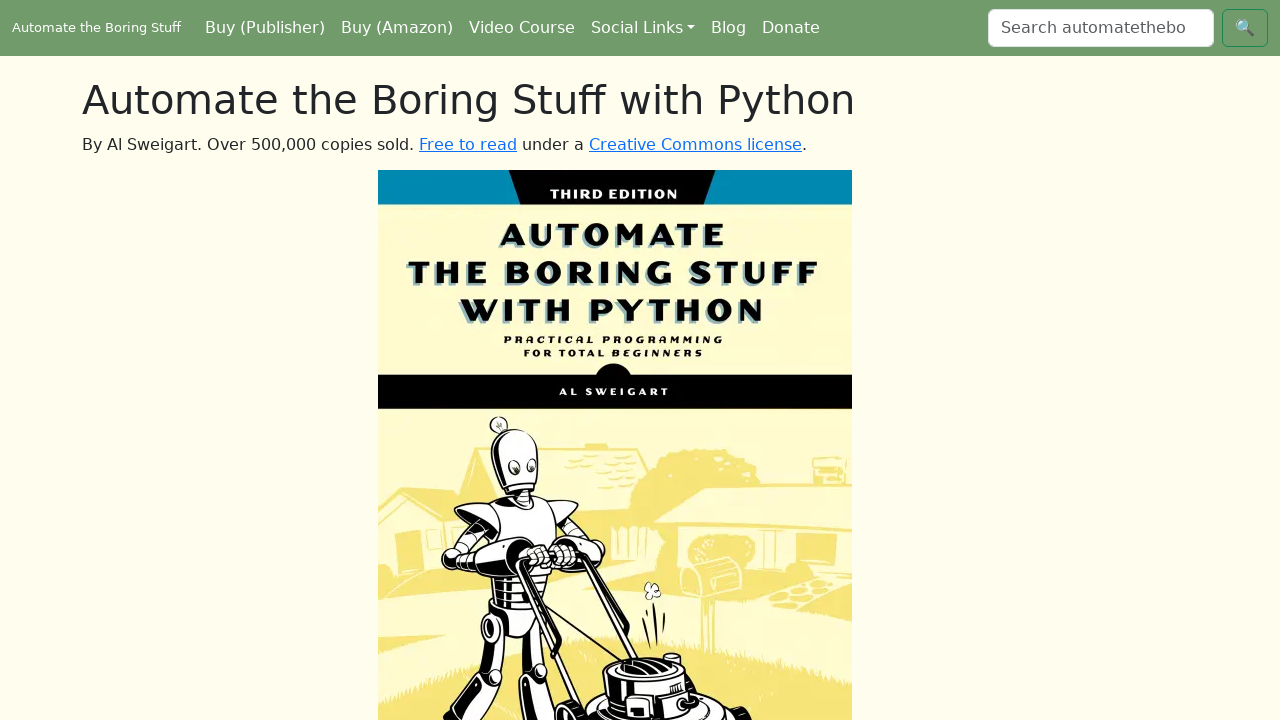

Waited for page to load (domcontentloaded)
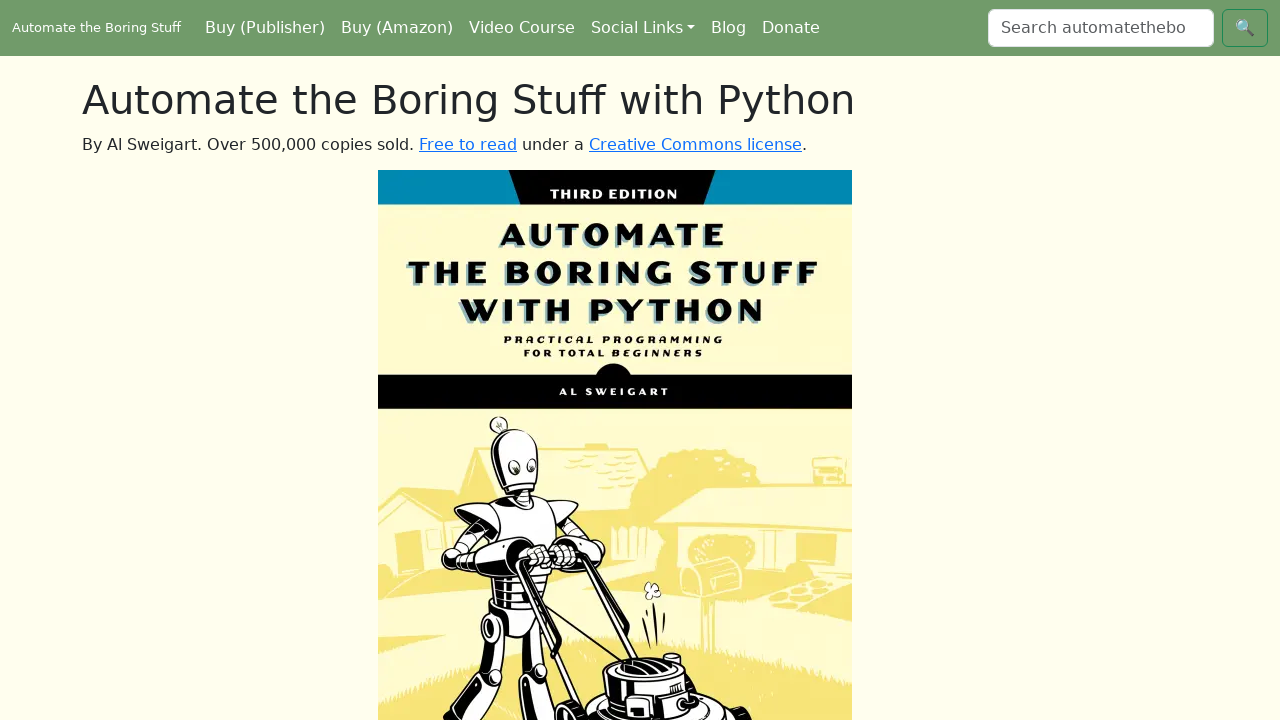

Scrolled to the bottom of the page
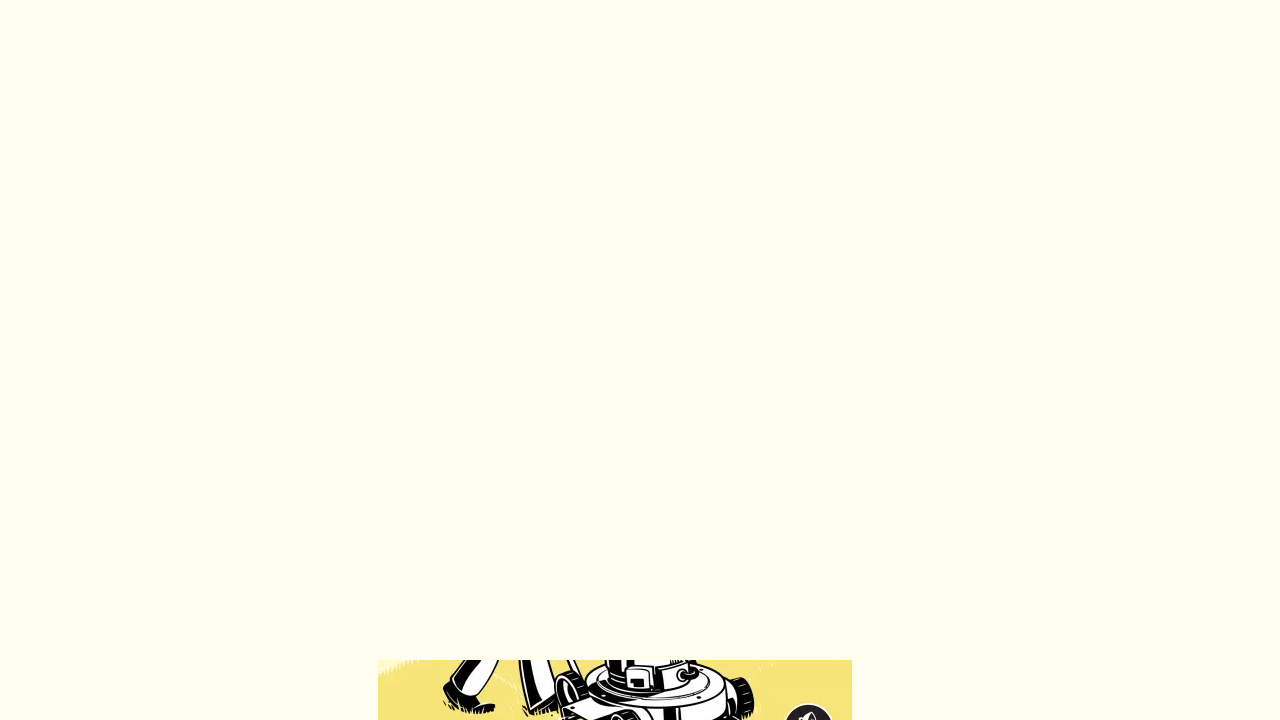

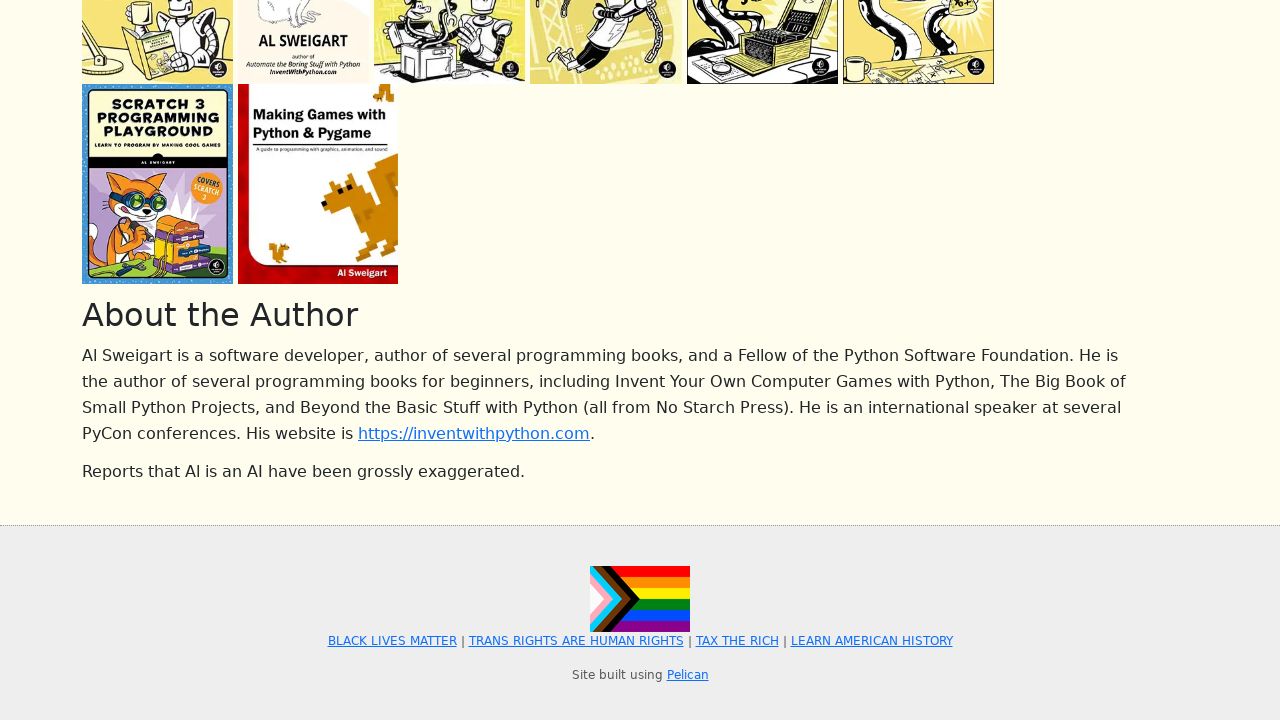